Tests JavaScript injection capabilities by adding jQuery and jquery-growl library to the page, then triggering various growl notification styles (default, error, notice, warning).

Starting URL: http://the-internet.herokuapp.com/

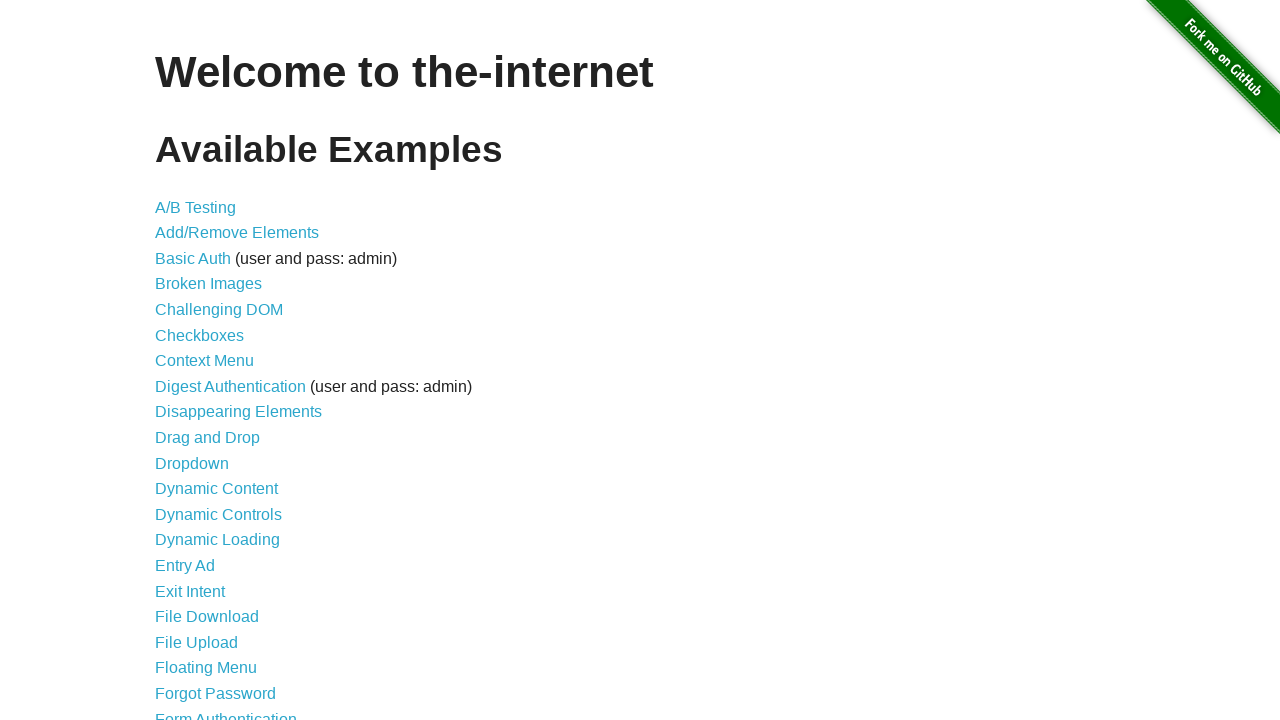

Injected jQuery library into page
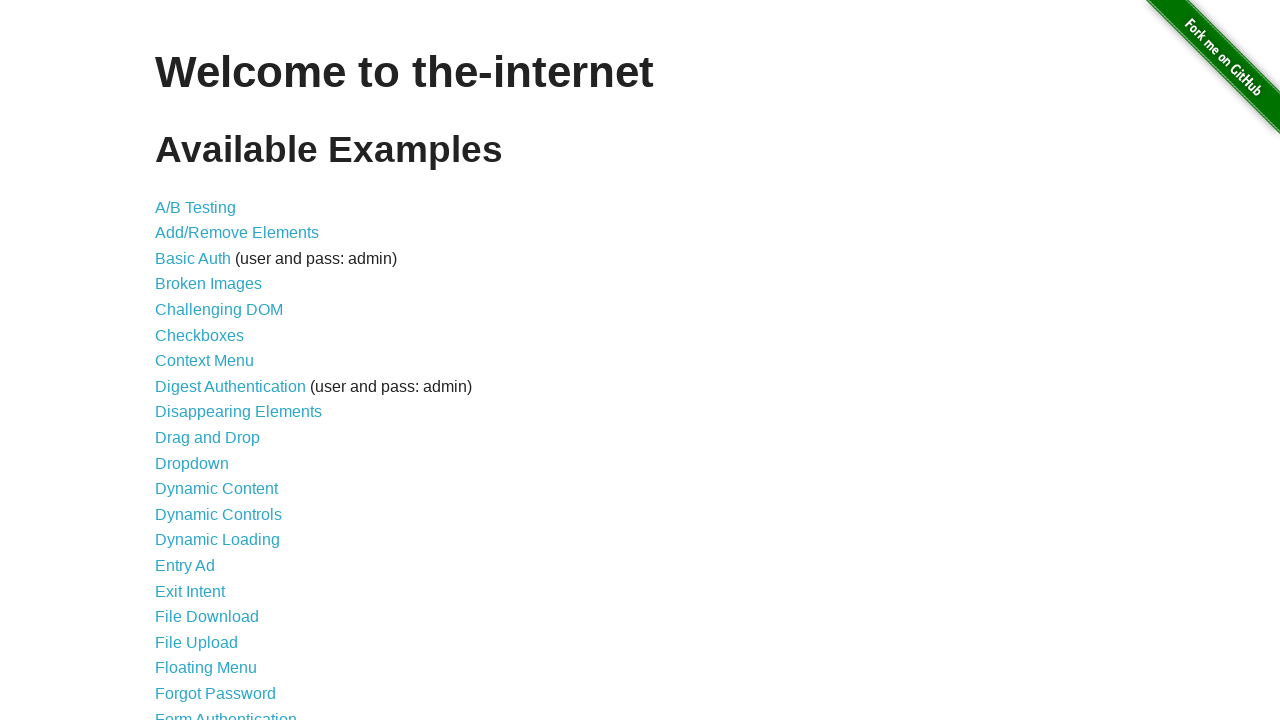

Waited 1000ms for jQuery to load
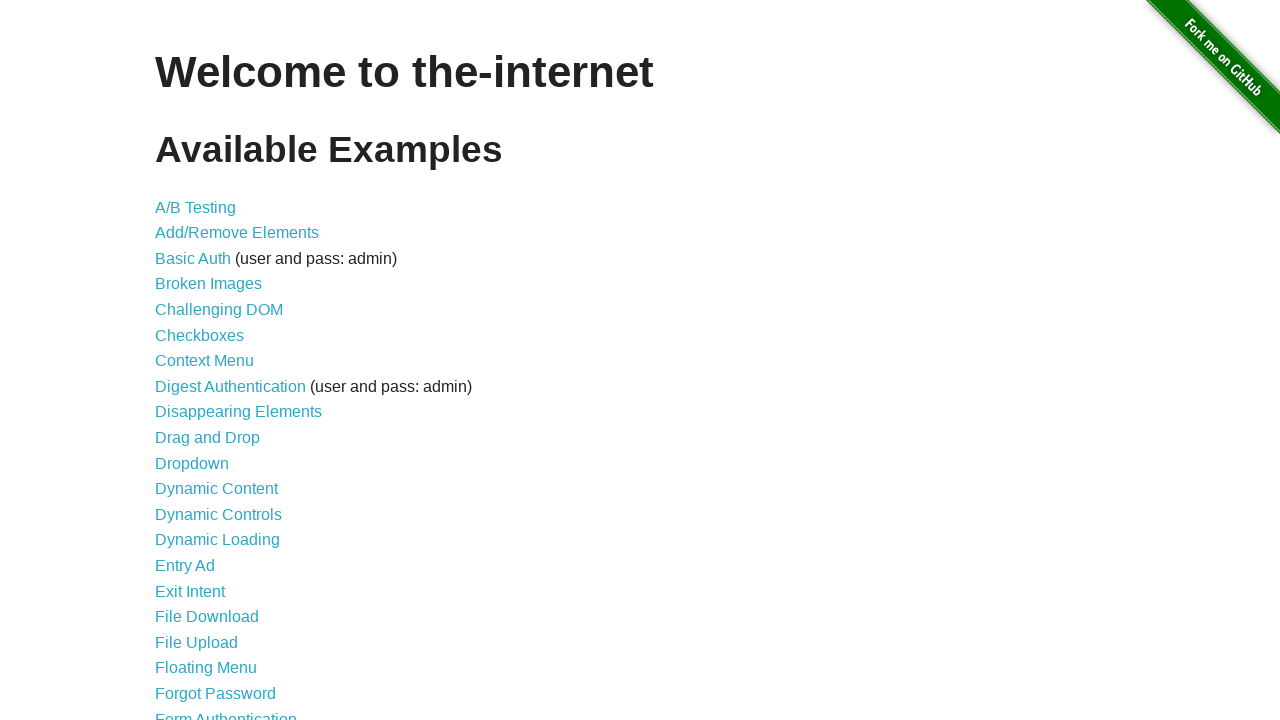

Loaded jquery-growl JavaScript library via jQuery
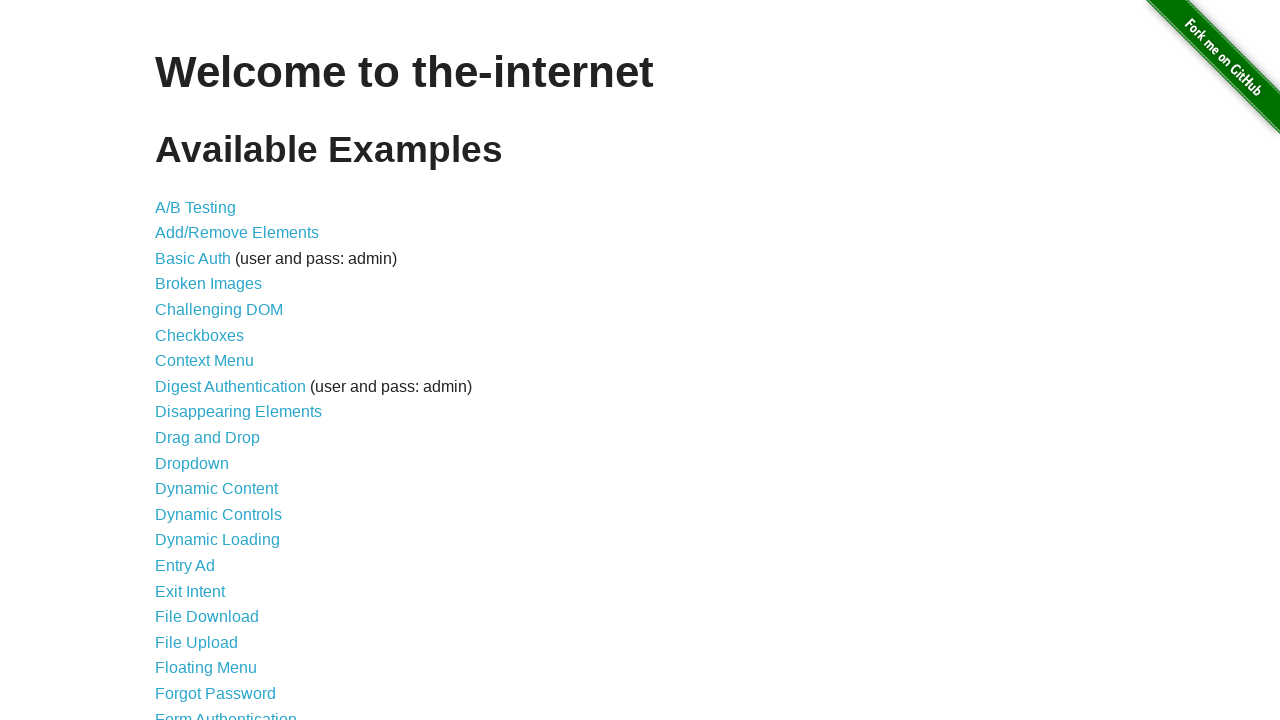

Waited 500ms for jquery-growl script to load
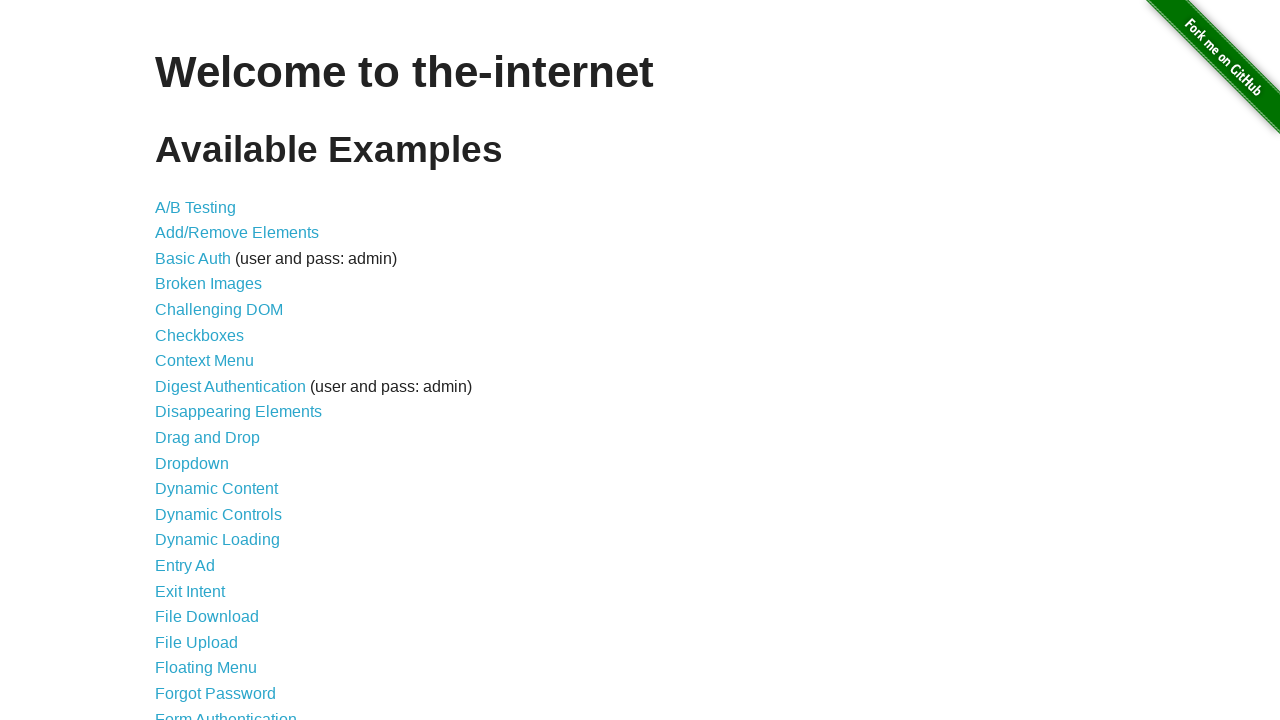

Injected jquery-growl CSS stylesheet
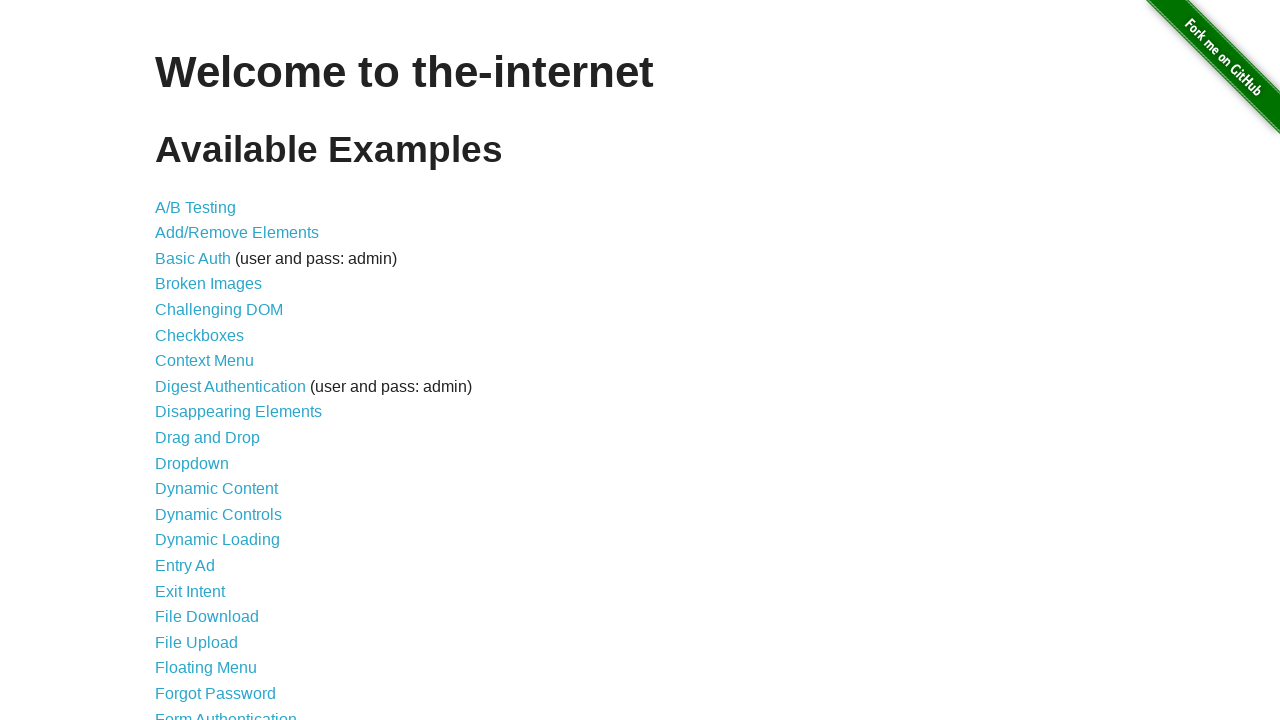

Triggered default growl notification with title 'GET' and message '/'
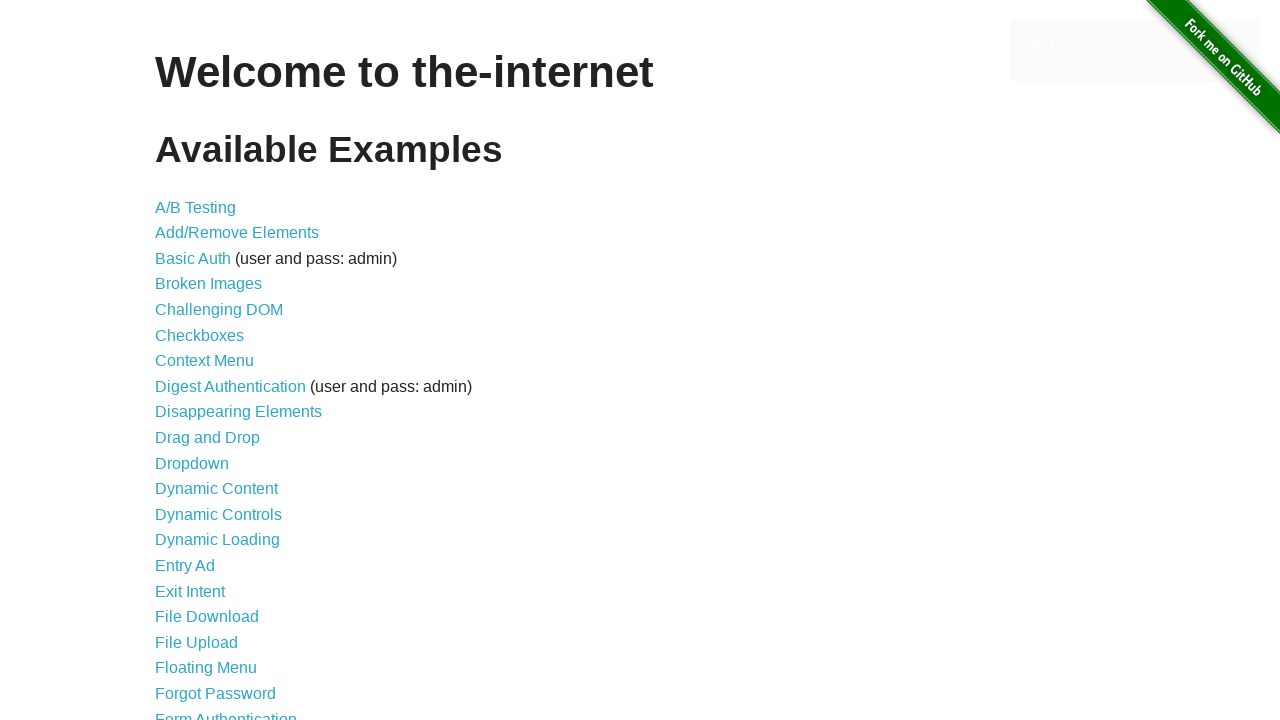

Triggered error-style growl notification
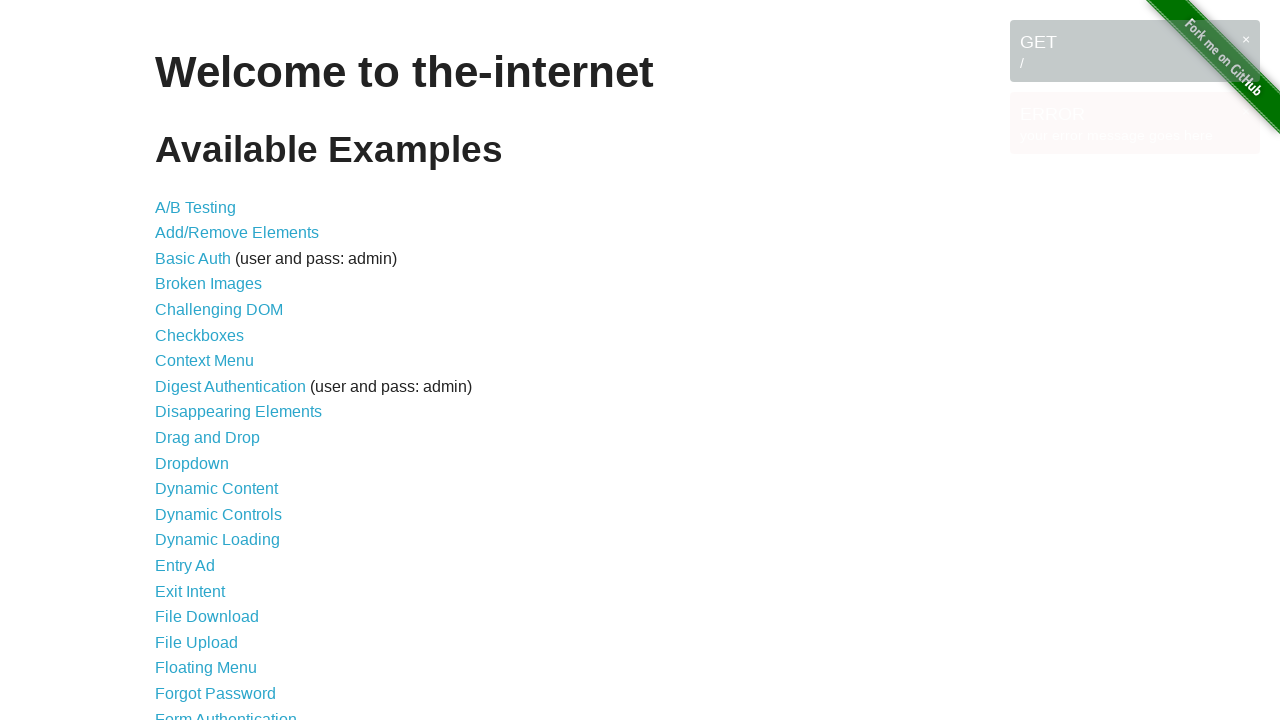

Triggered notice-style growl notification
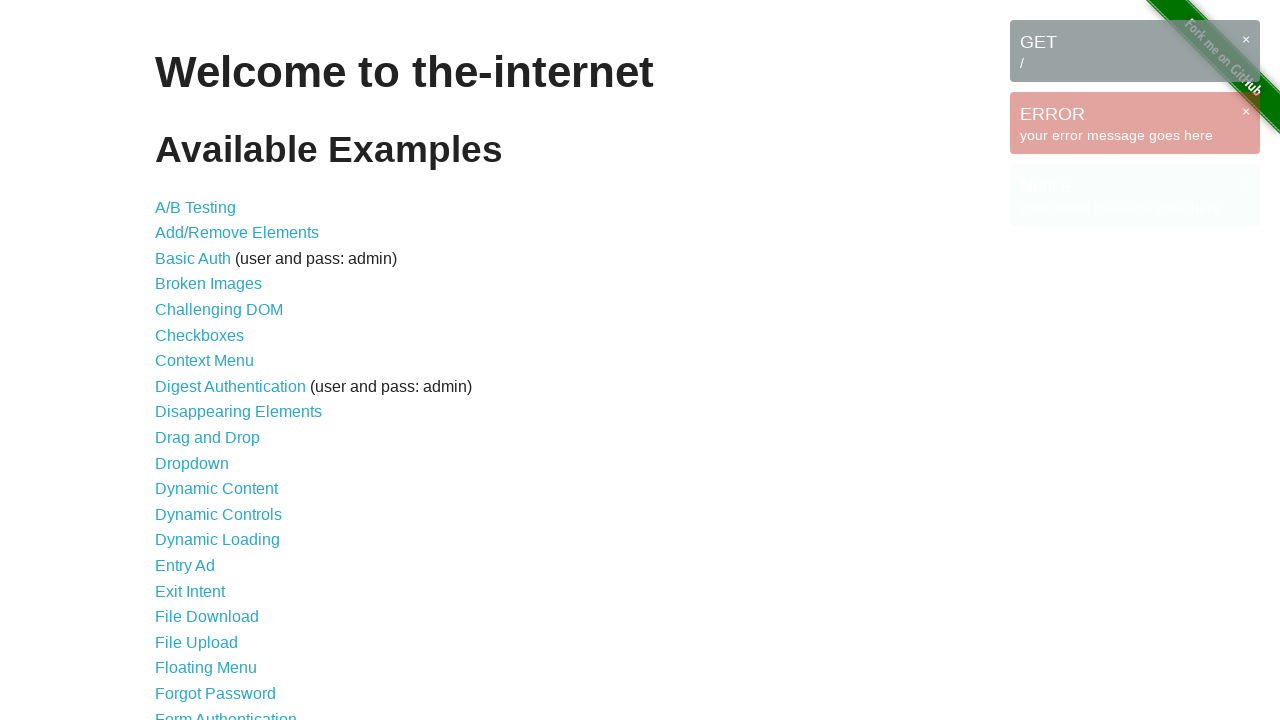

Triggered warning-style growl notification
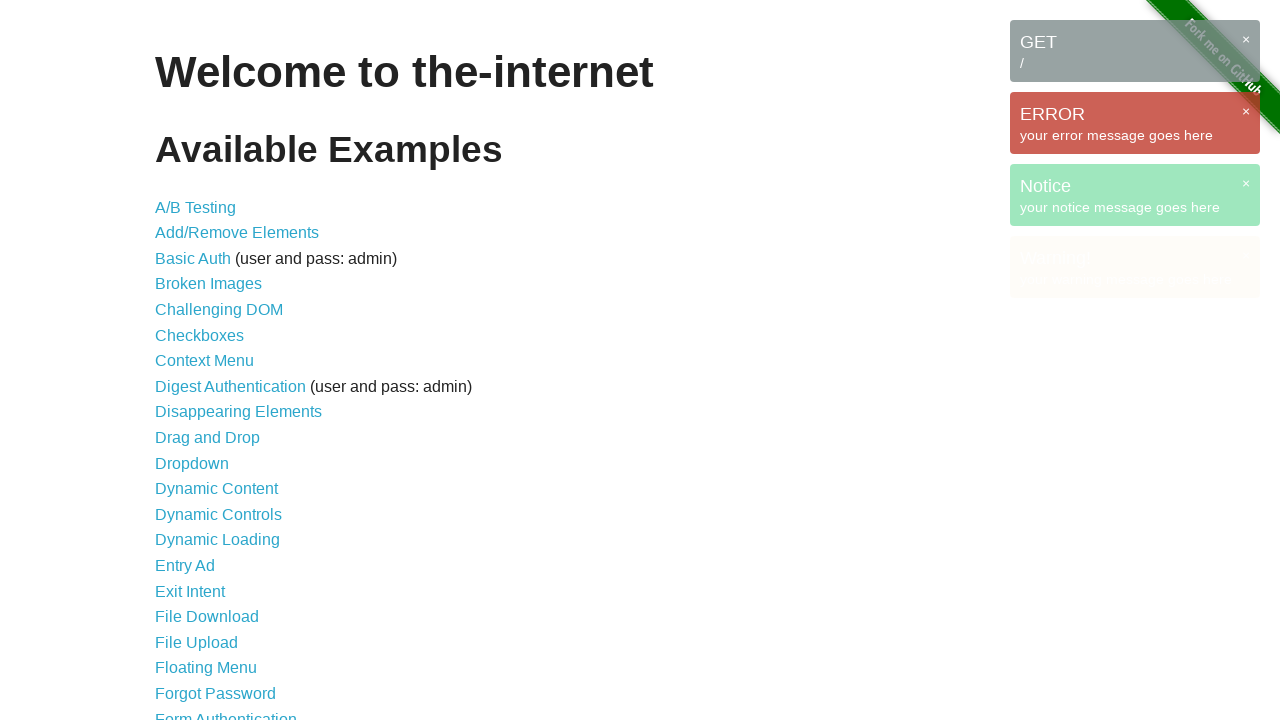

Waited 3000ms to observe all growl notifications
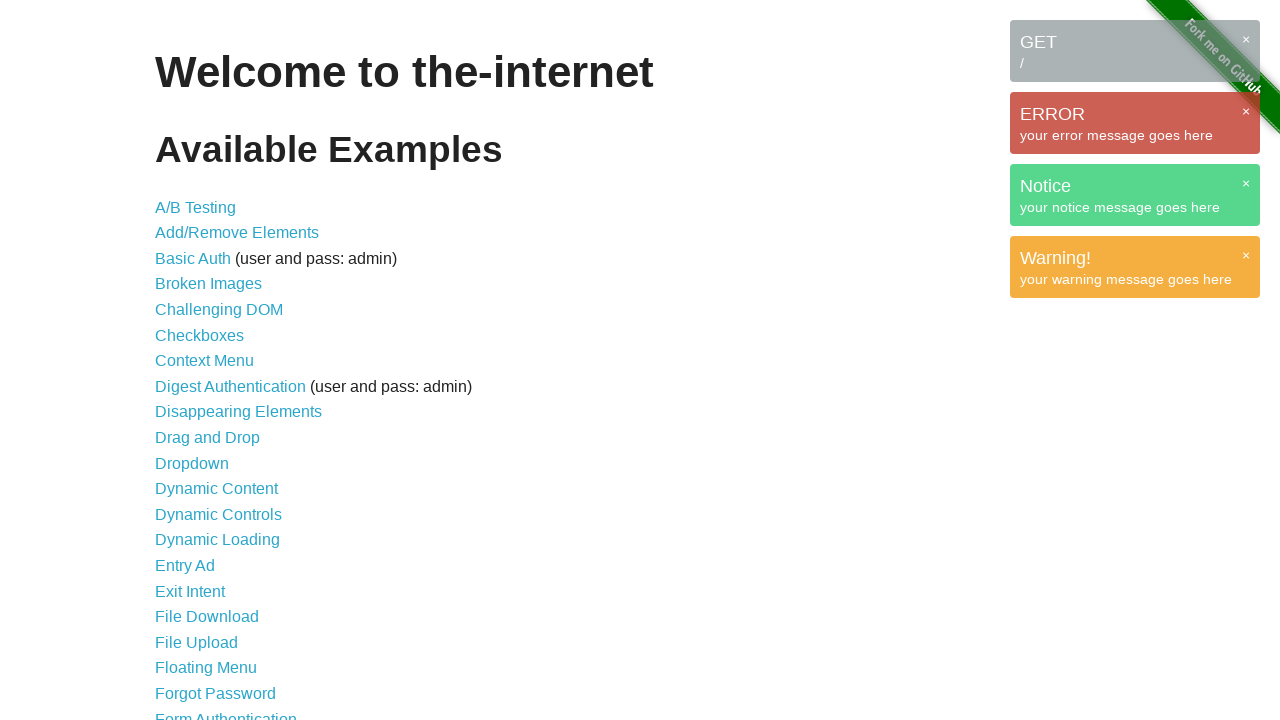

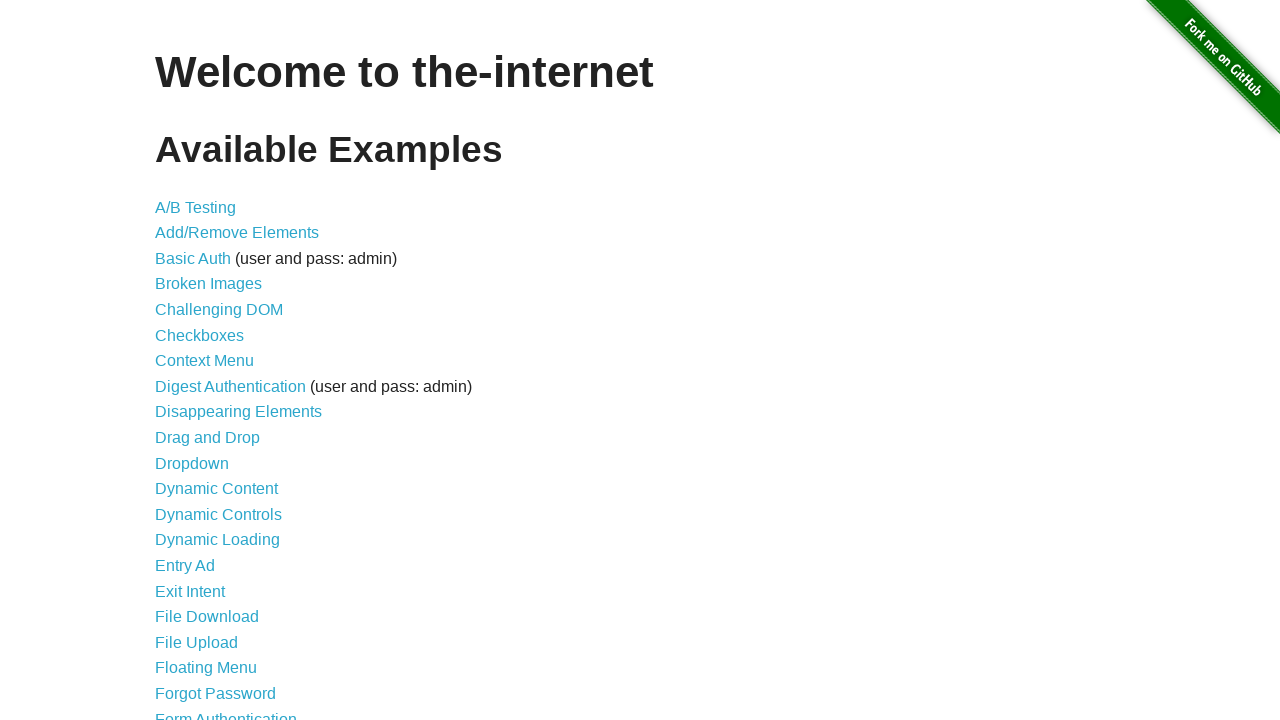